Navigates to the Rahul Shetty Academy Automation Practice page

Starting URL: https://www.rahulshettyacademy.com/AutomationPractice/

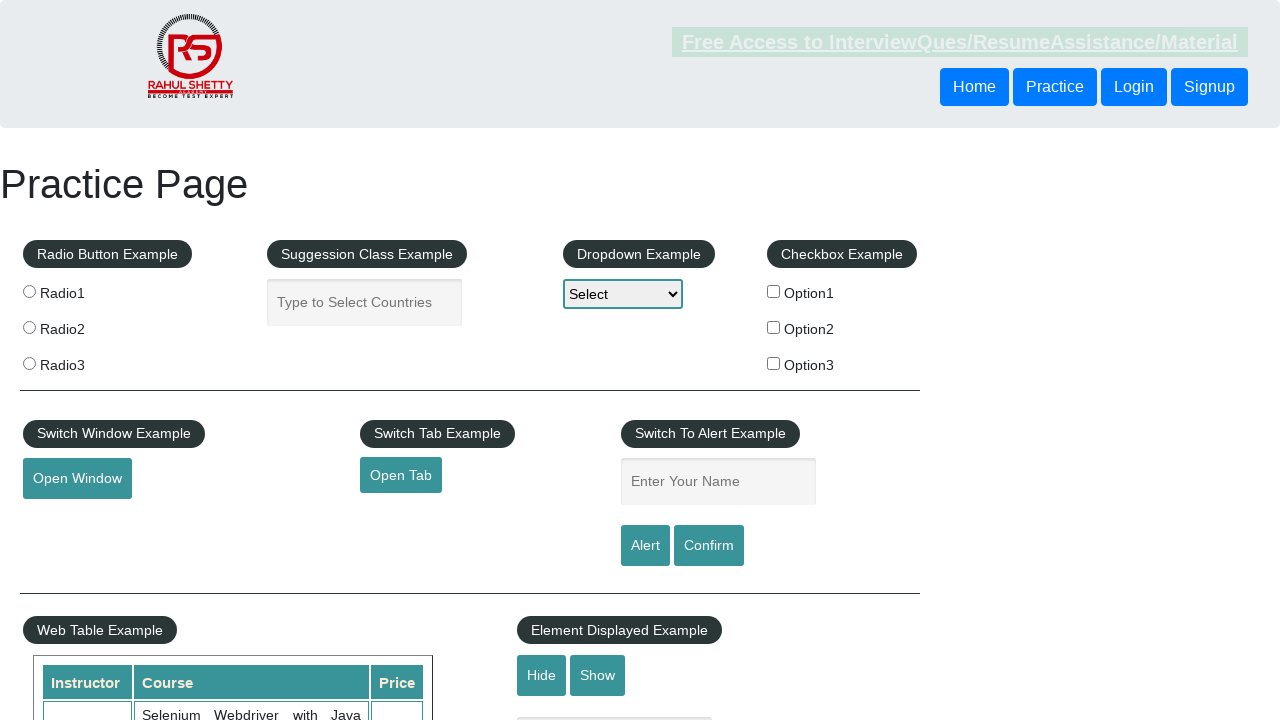

Waited for page to reach domcontentloaded state on Rahul Shetty Academy Automation Practice page
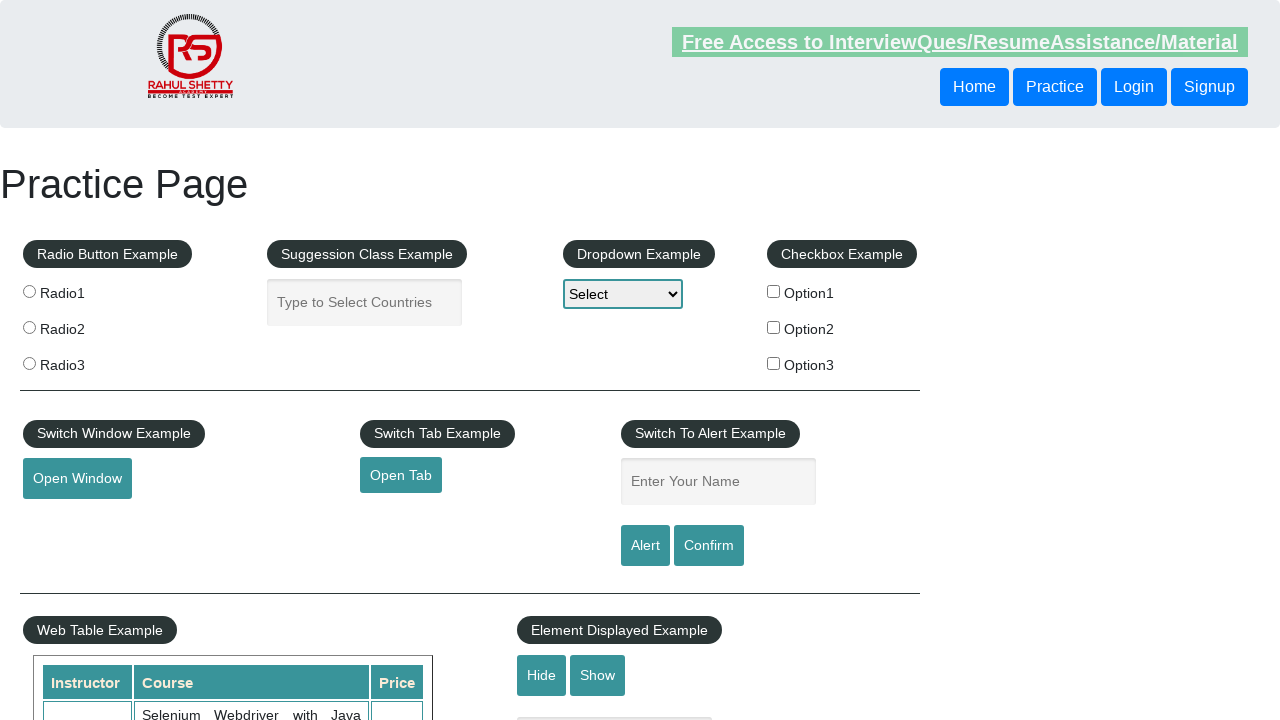

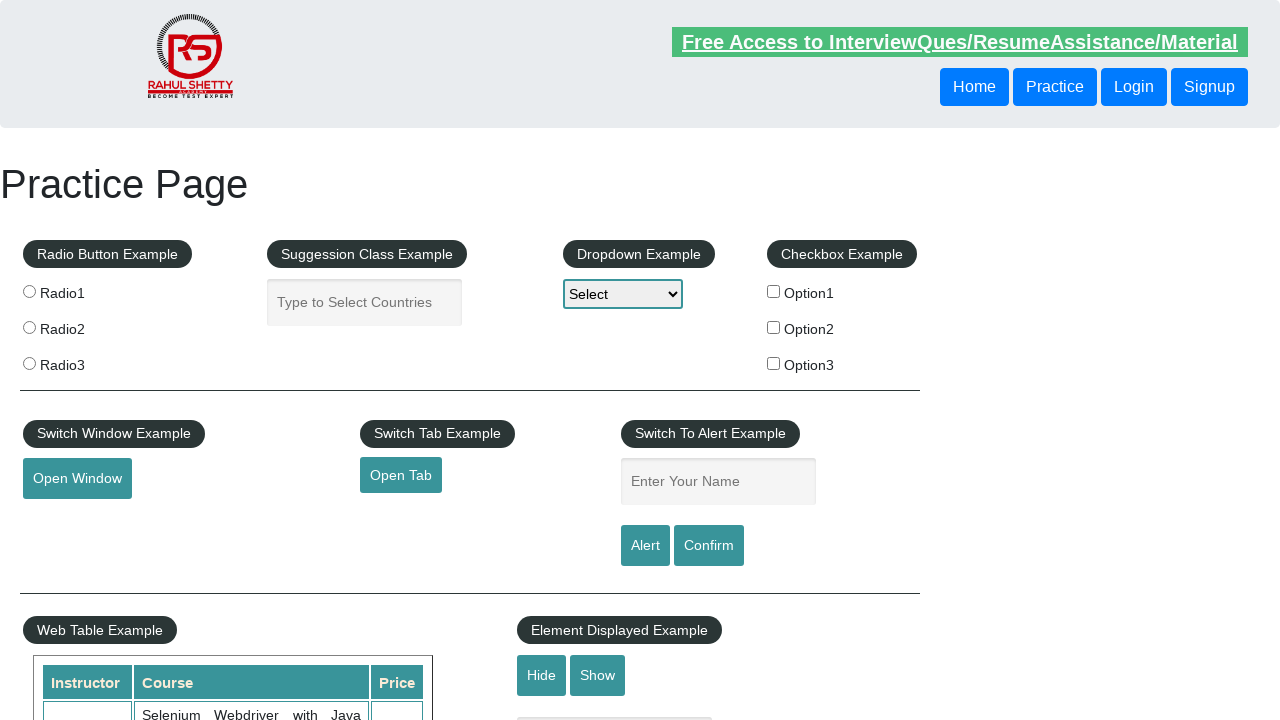